Tests different types of JavaScript alerts including simple alert, confirm dialog, and prompt dialog by interacting with buttons and handling the alert popups

Starting URL: http://demo.automationtesting.in/Alerts.html

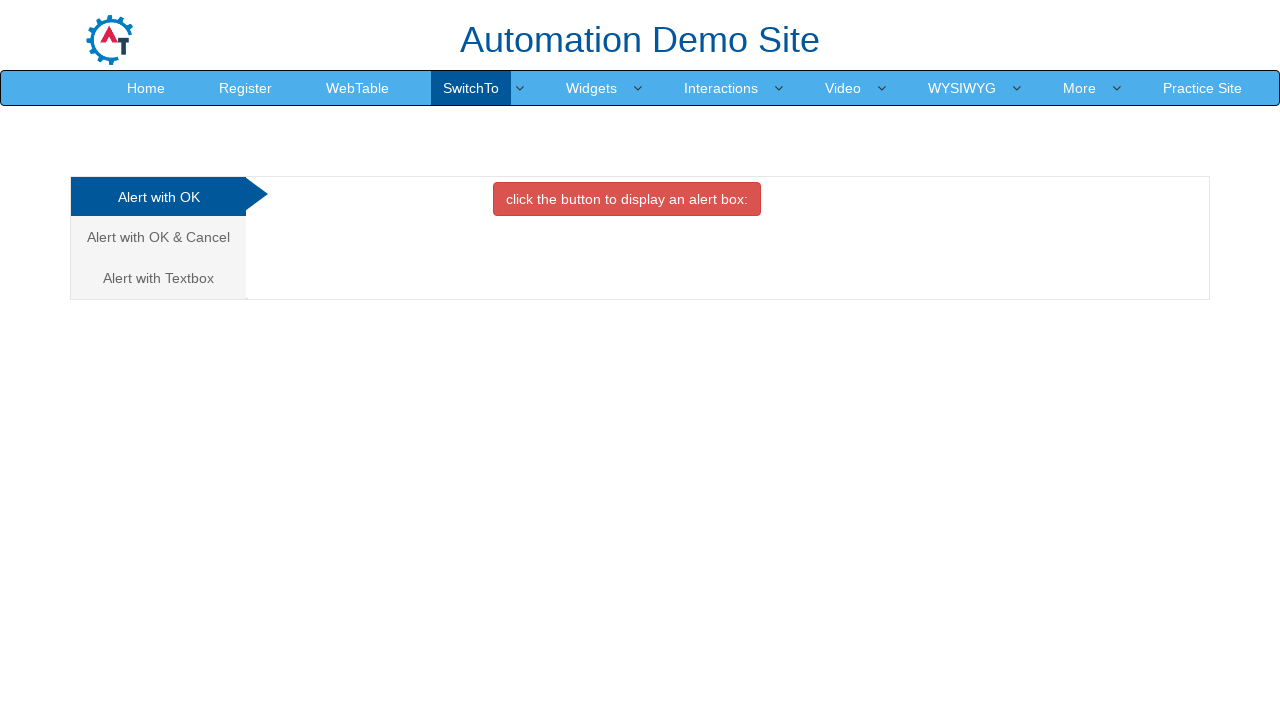

Clicked button to trigger simple alert at (627, 199) on xpath=//button[@class='btn btn-danger']
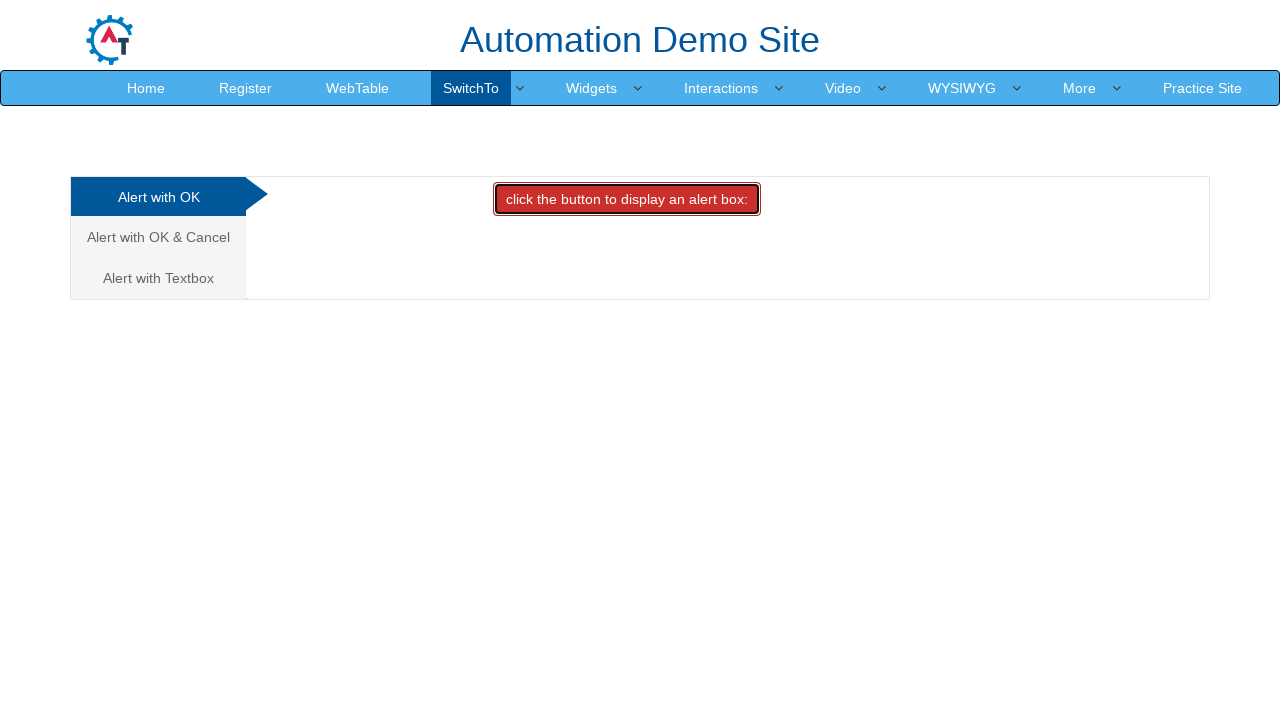

Set up dialog handler to accept simple alert
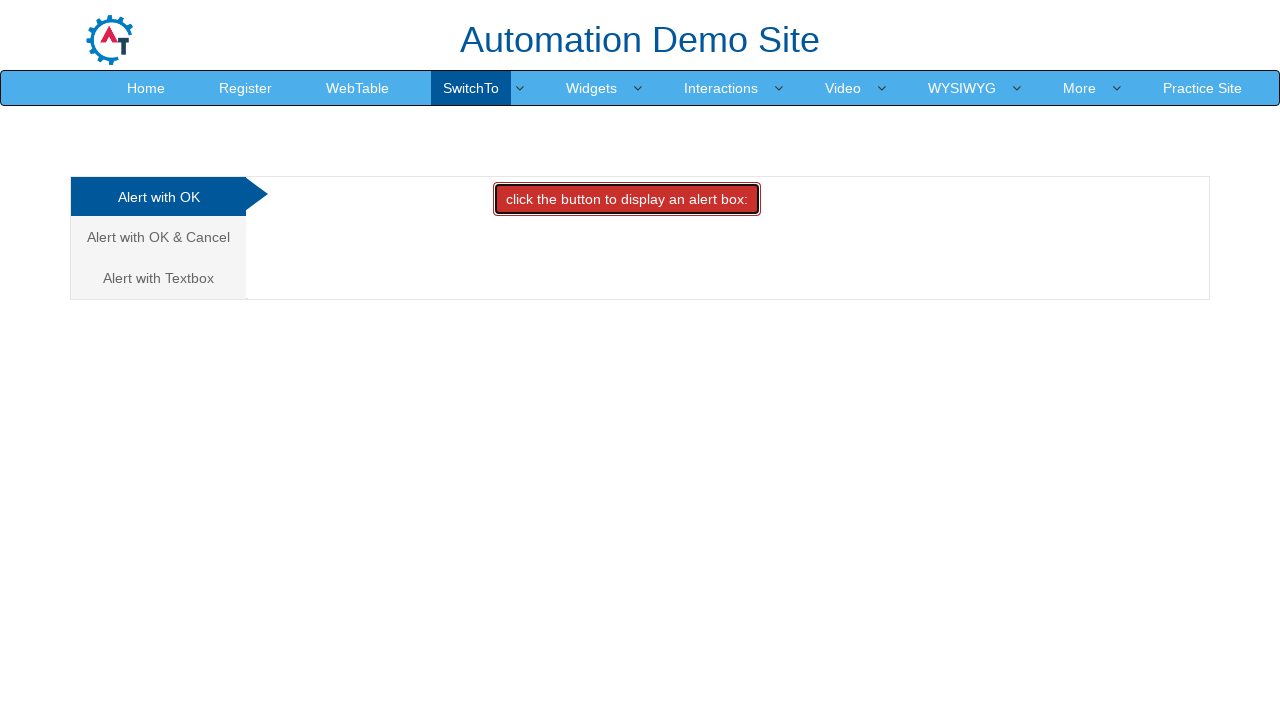

Clicked link to navigate to confirm alert section at (158, 237) on xpath=//a[contains(text(),'Alert with OK & Cancel')]
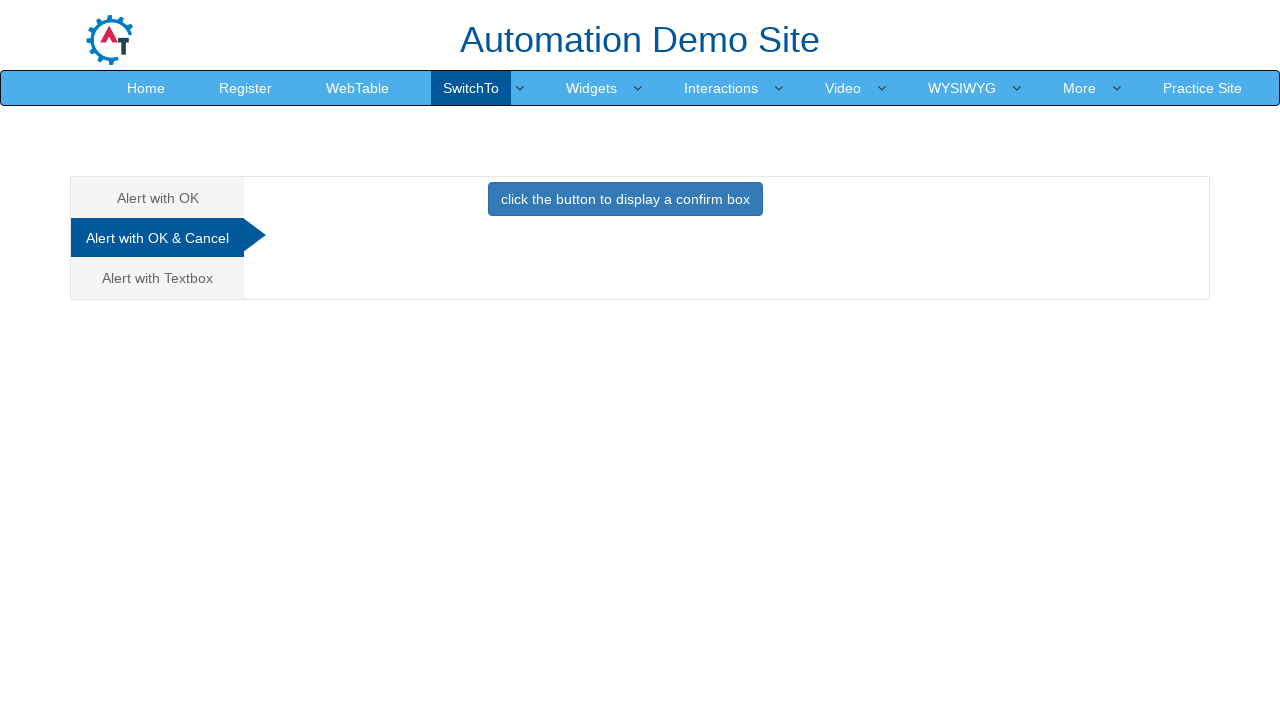

Clicked button to trigger confirm dialog at (625, 199) on xpath=//button[@class='btn btn-primary']
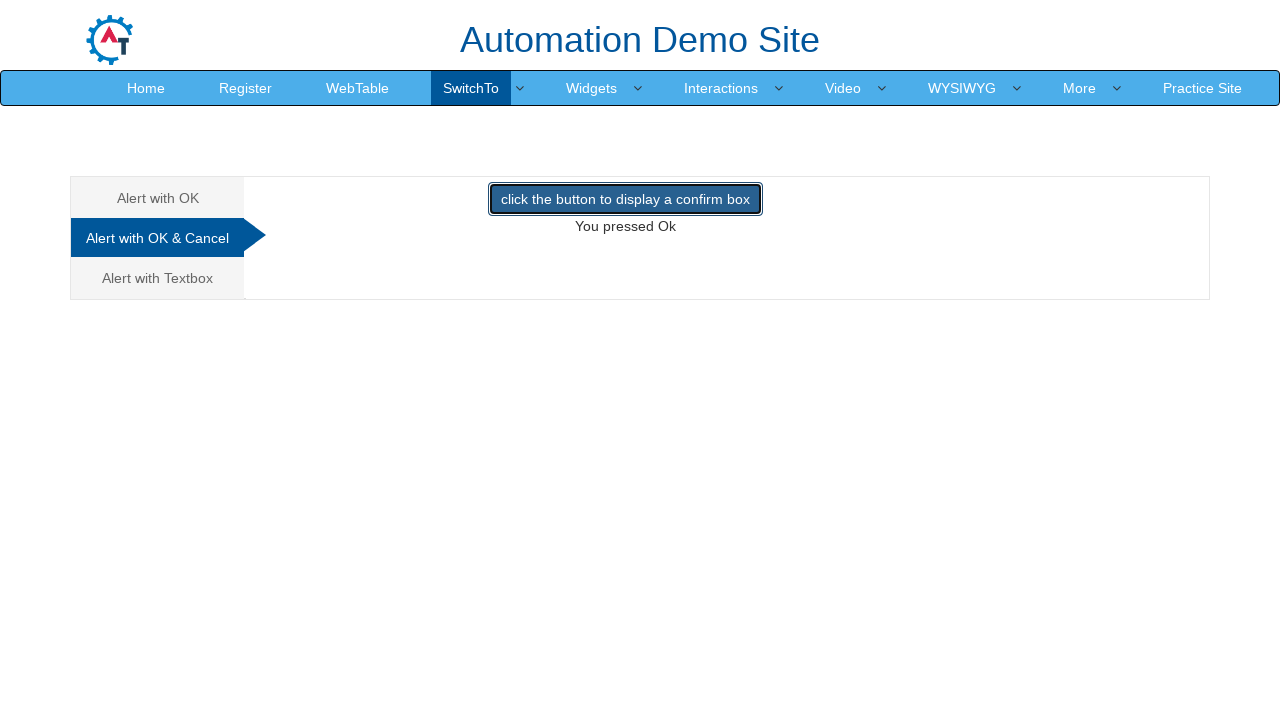

Set up dialog handler to dismiss confirm dialog
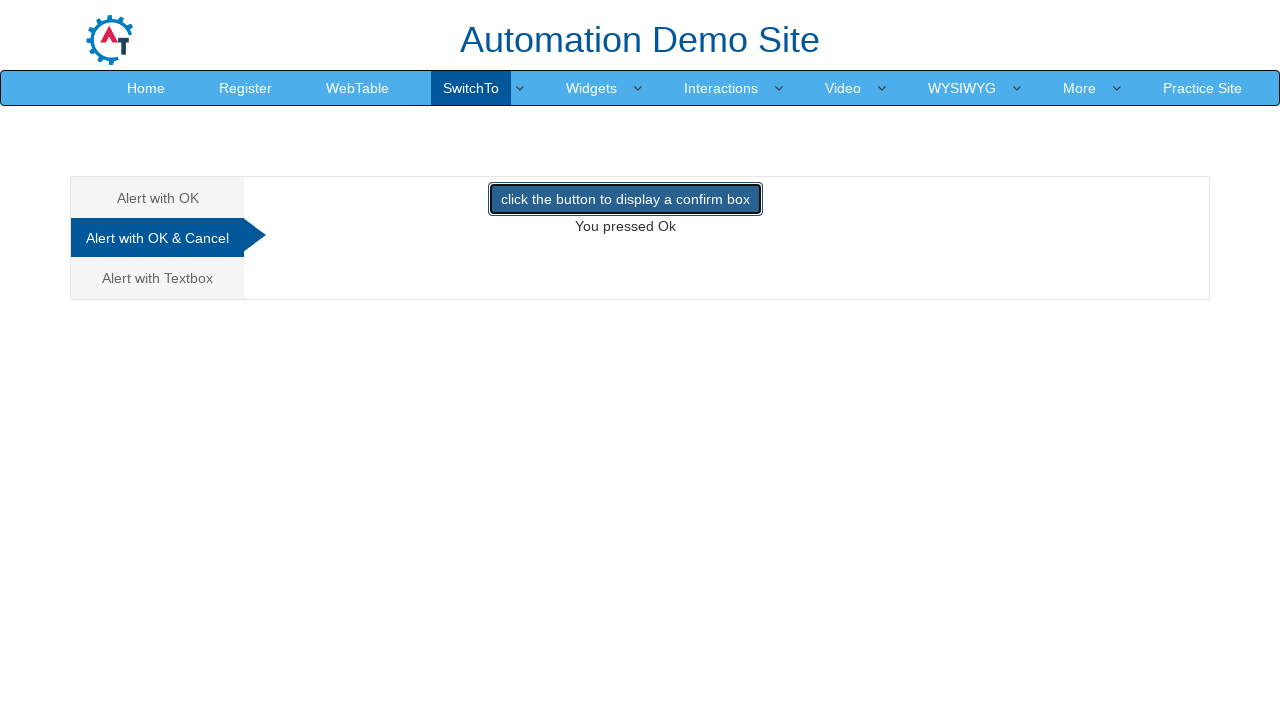

Clicked link to navigate to prompt alert section at (158, 278) on xpath=//a[contains(text(),'Alert with Textbox')]
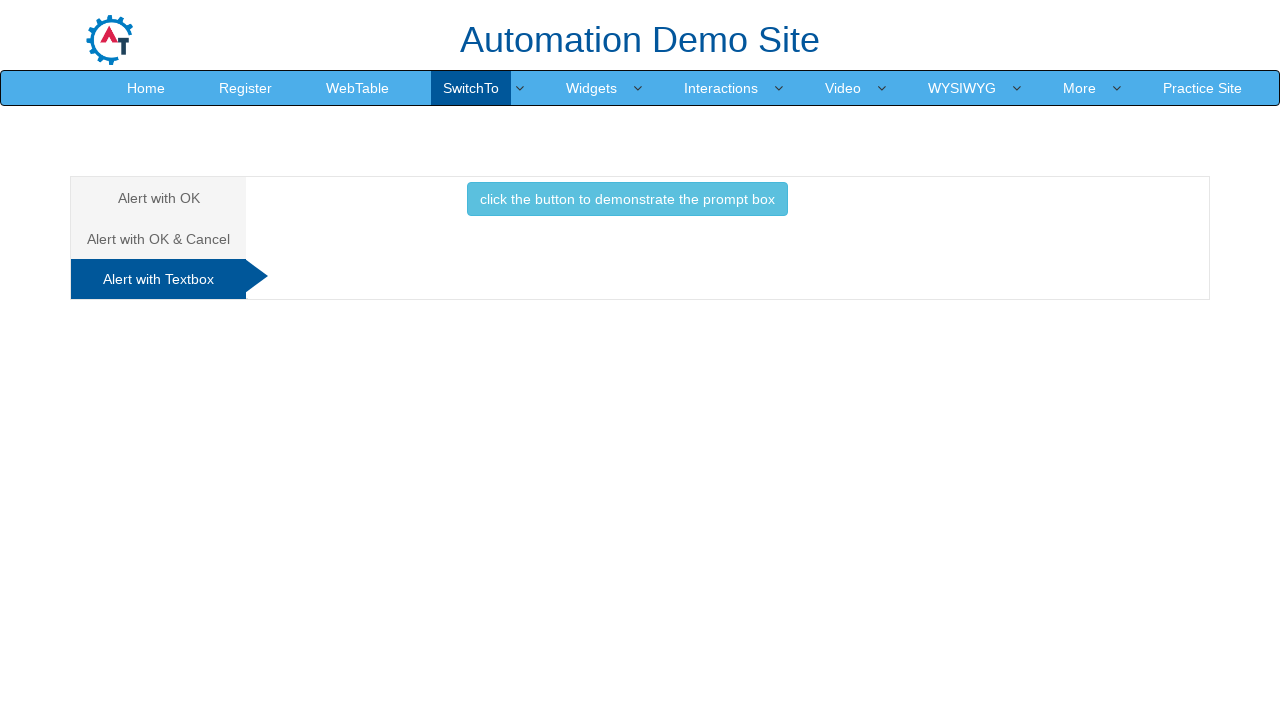

Clicked button to trigger prompt dialog at (627, 199) on xpath=//button[@class='btn btn-info']
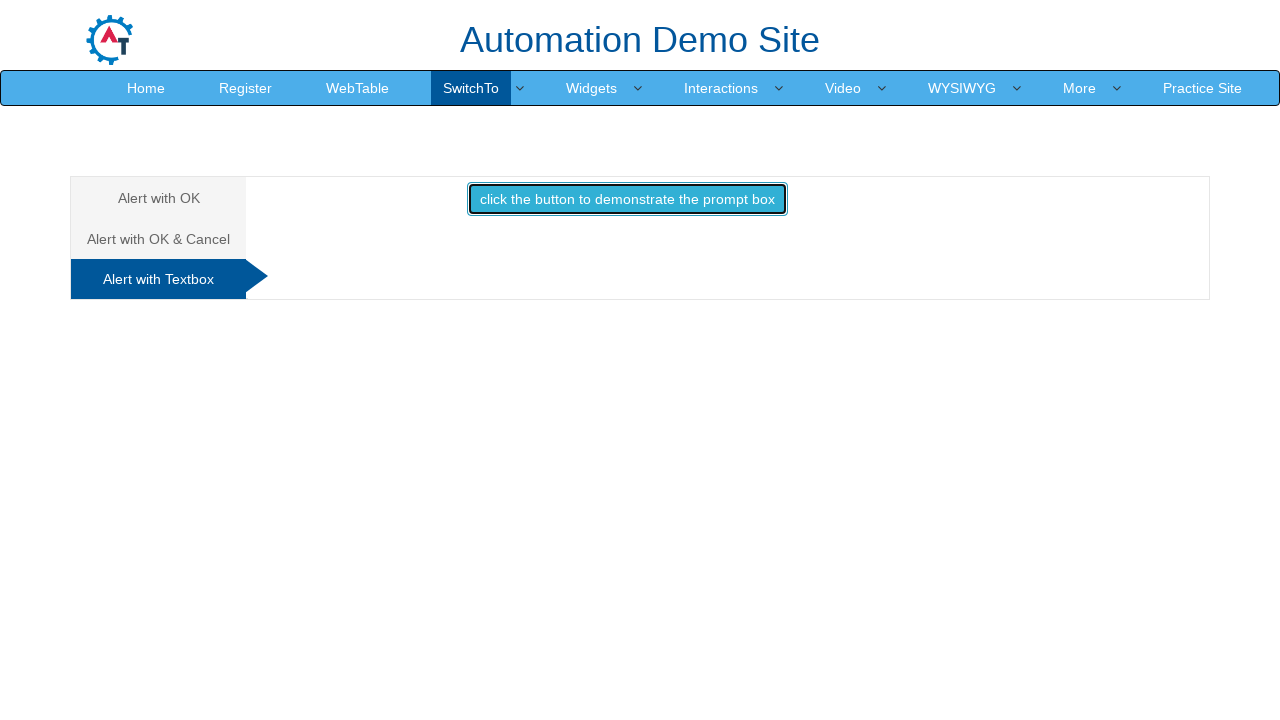

Set up dialog handler to accept prompt with text input 'yo yo'
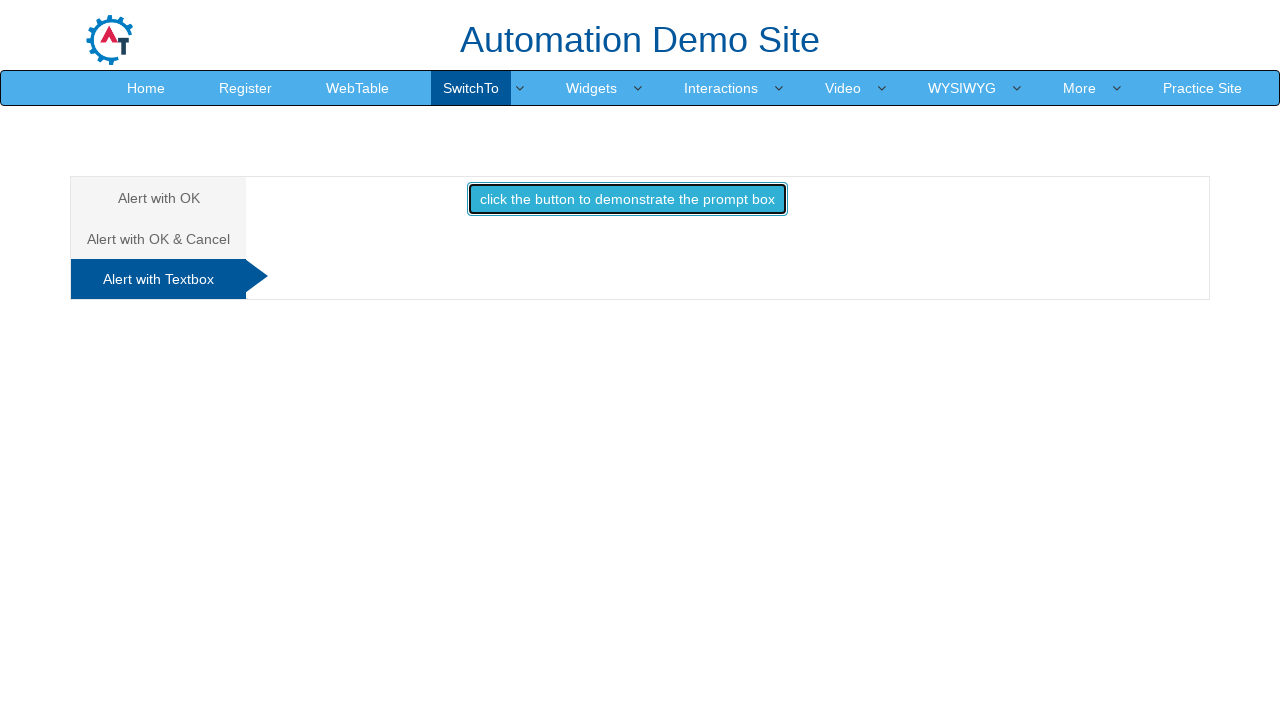

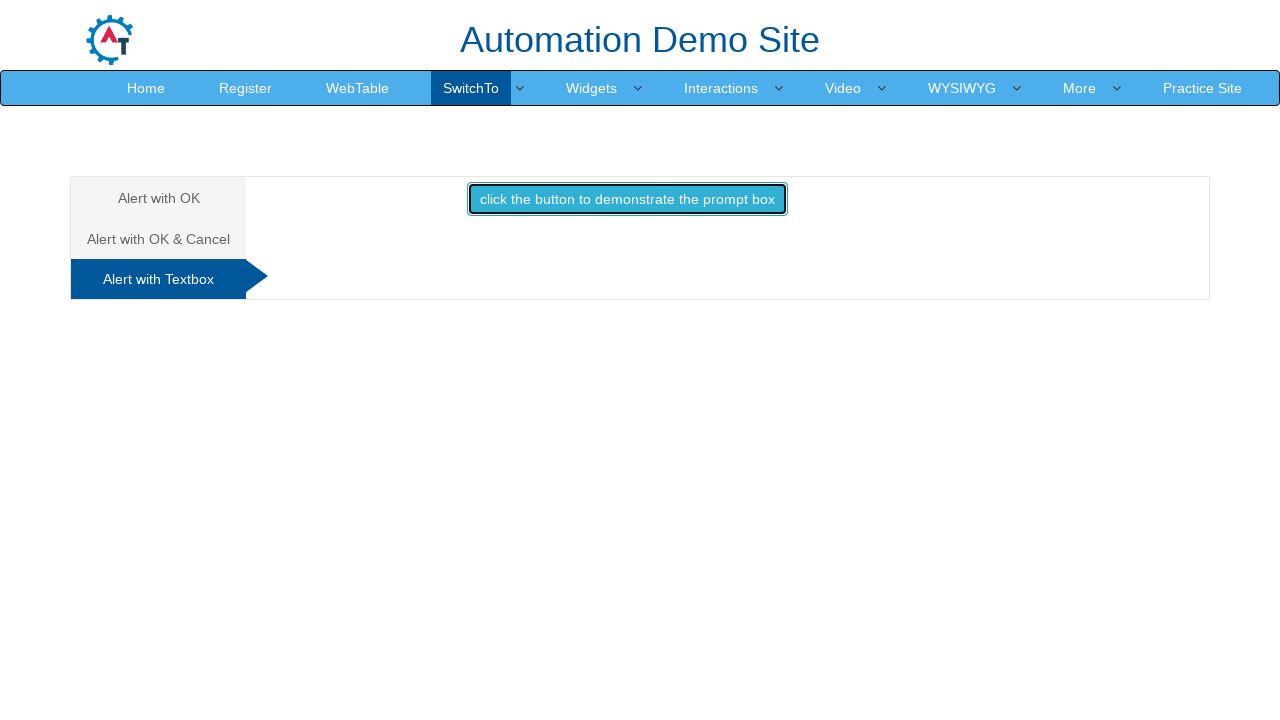